Tests relative locator functionality by finding an input field above the password field and entering text into it

Starting URL: https://rahulshettyacademy.com/locatorspractice/

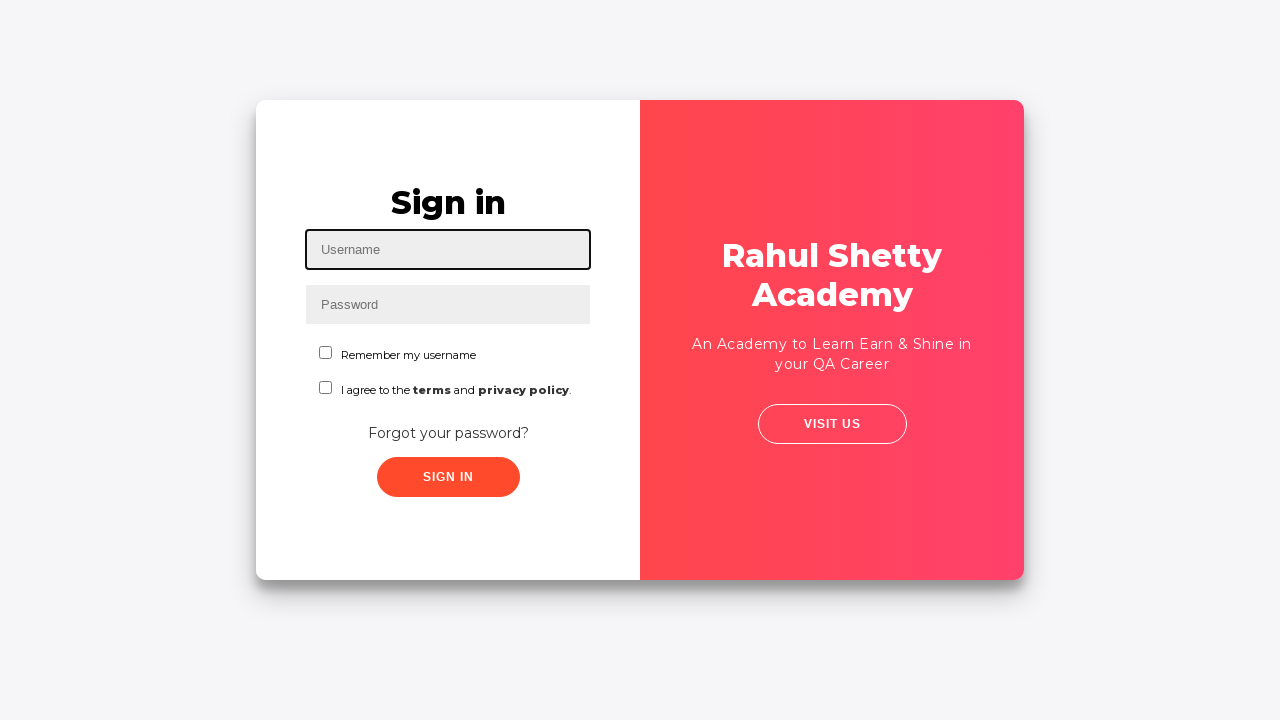

Located password field using nth-of-type selector
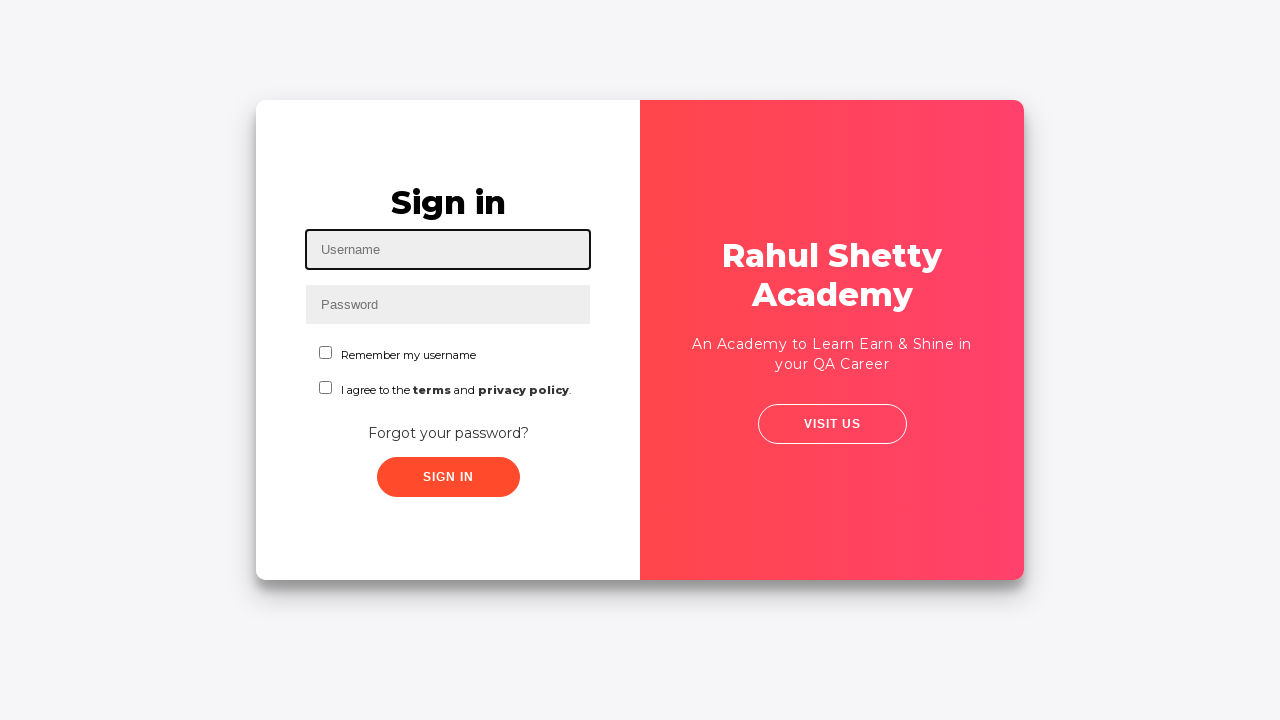

Filled input field above password field with 'testuser' using relative locator on input >> internal:has=":scope" >> nth=0
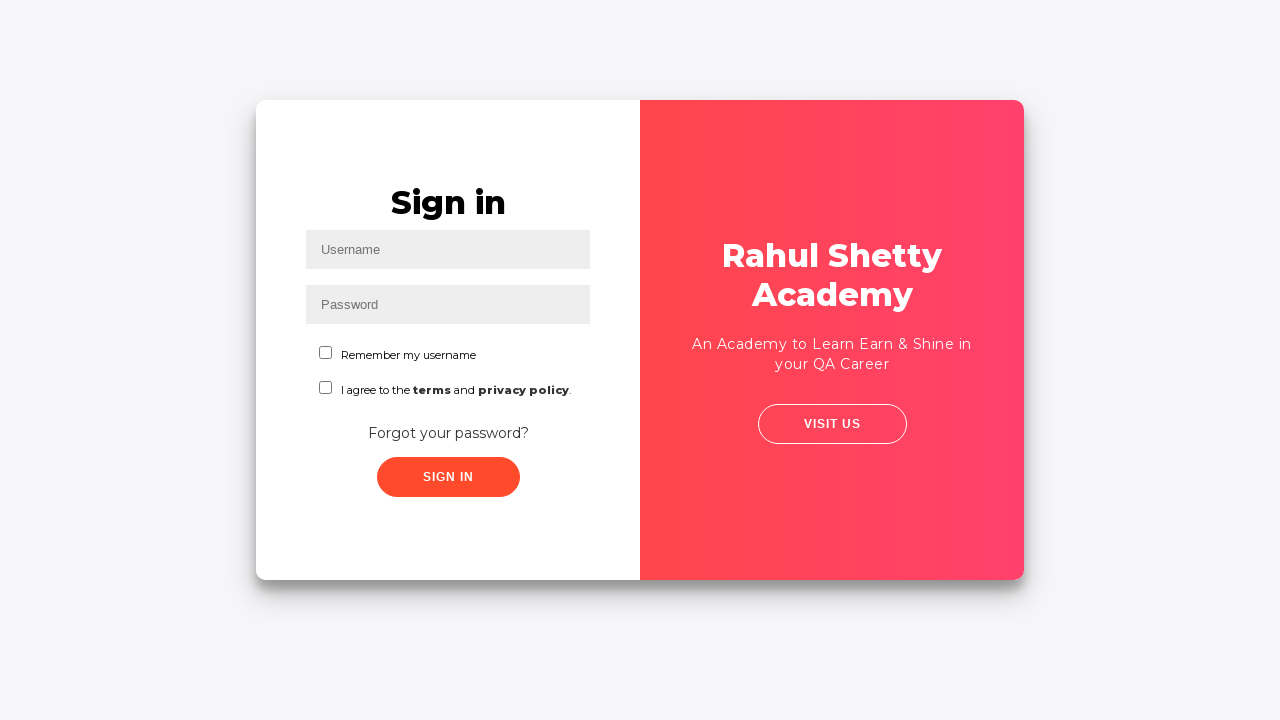

Filled username field with 'sampleuser123' using direct nth-of-type selector on form.form input:nth-of-type(1)
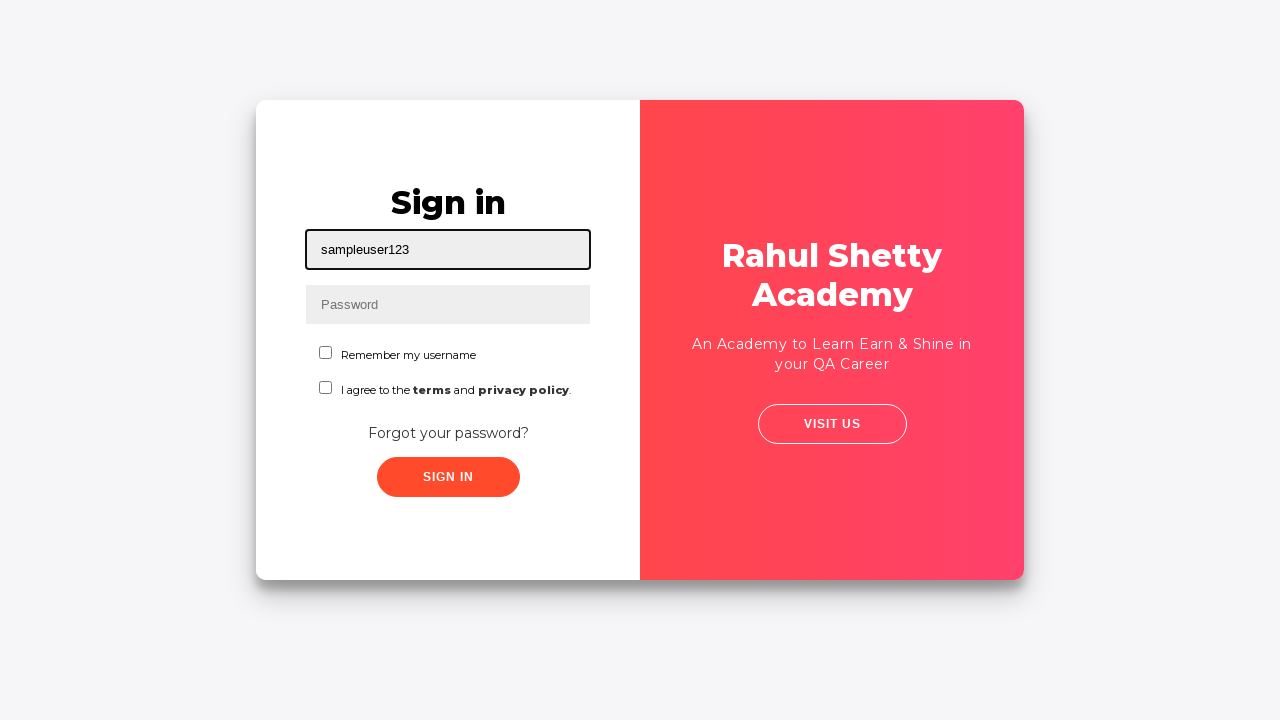

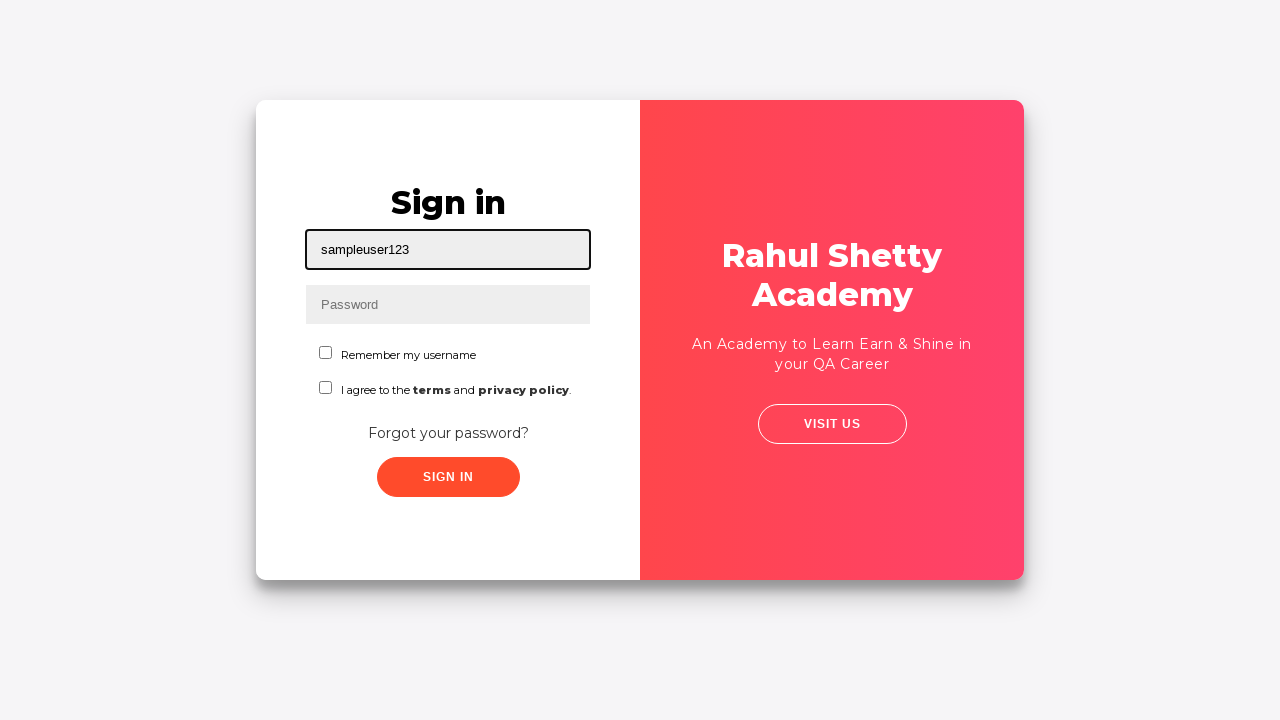